Clicks the Create account button on the Gmail login page

Starting URL: https://gmail.com

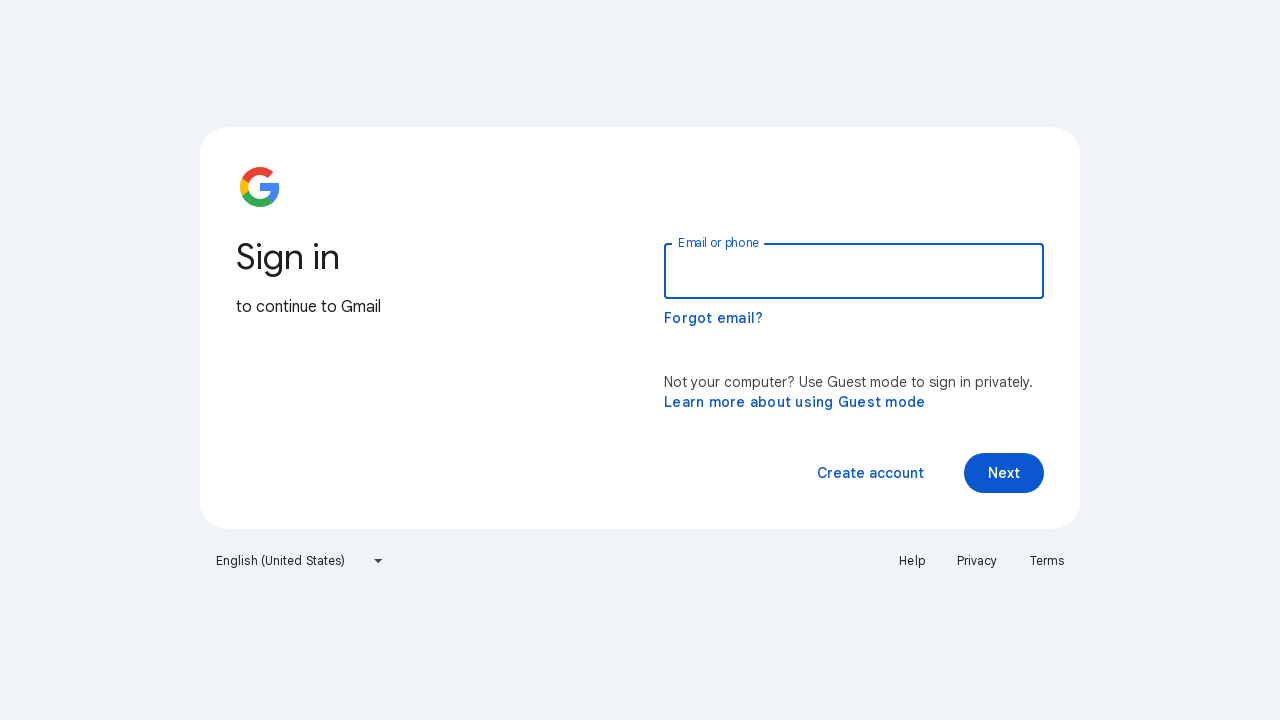

Located all buttons with class VfPpkd-vQzf8d on Gmail login page
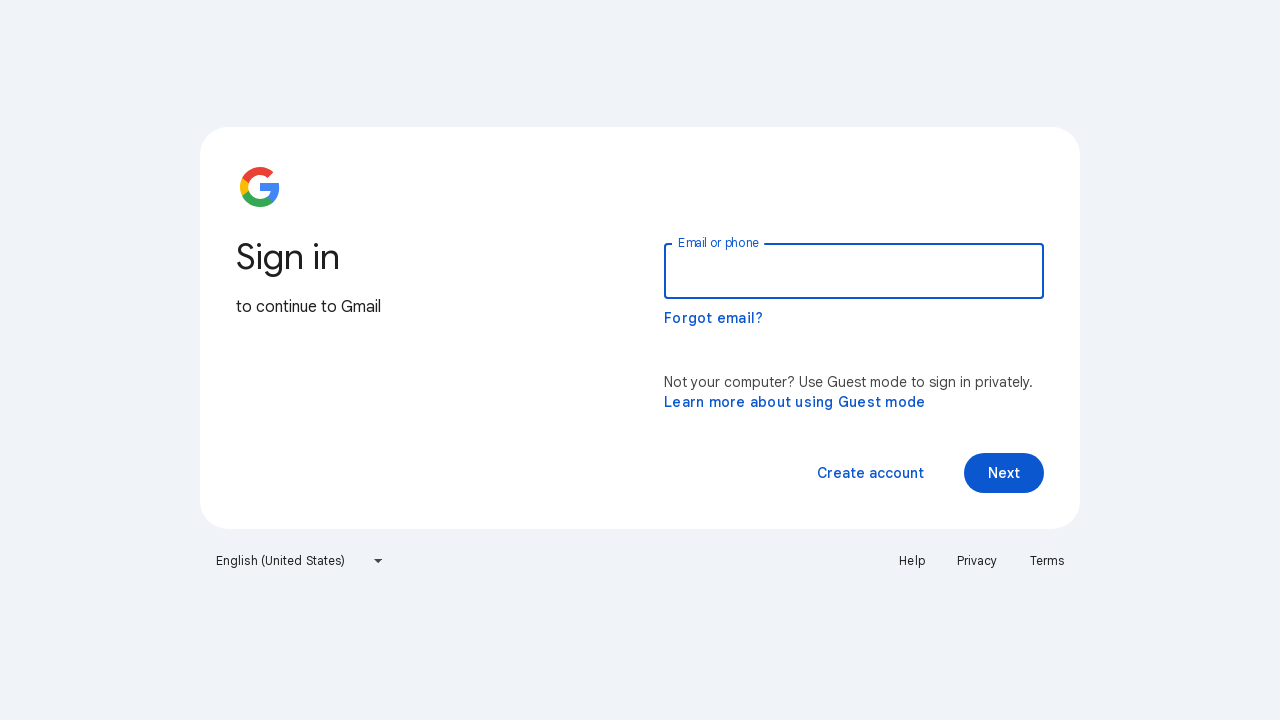

Found 3 buttons matching the selector
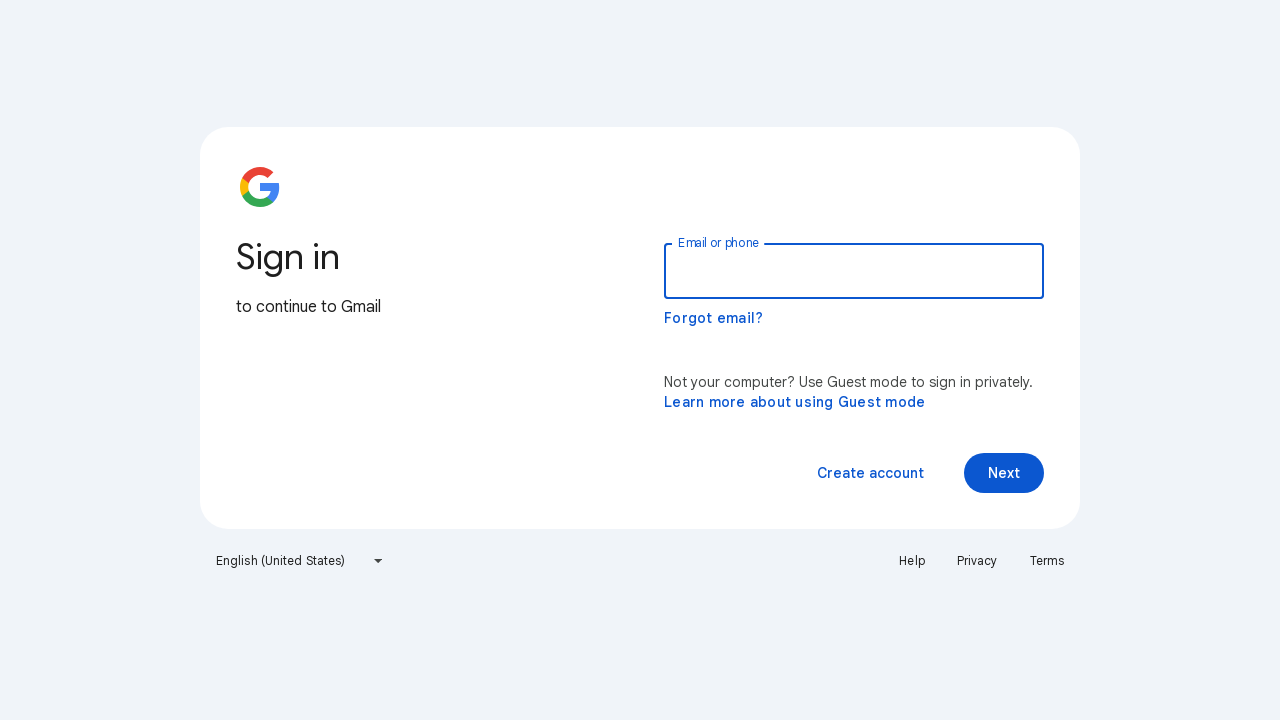

Retrieved text content from button 0: ''
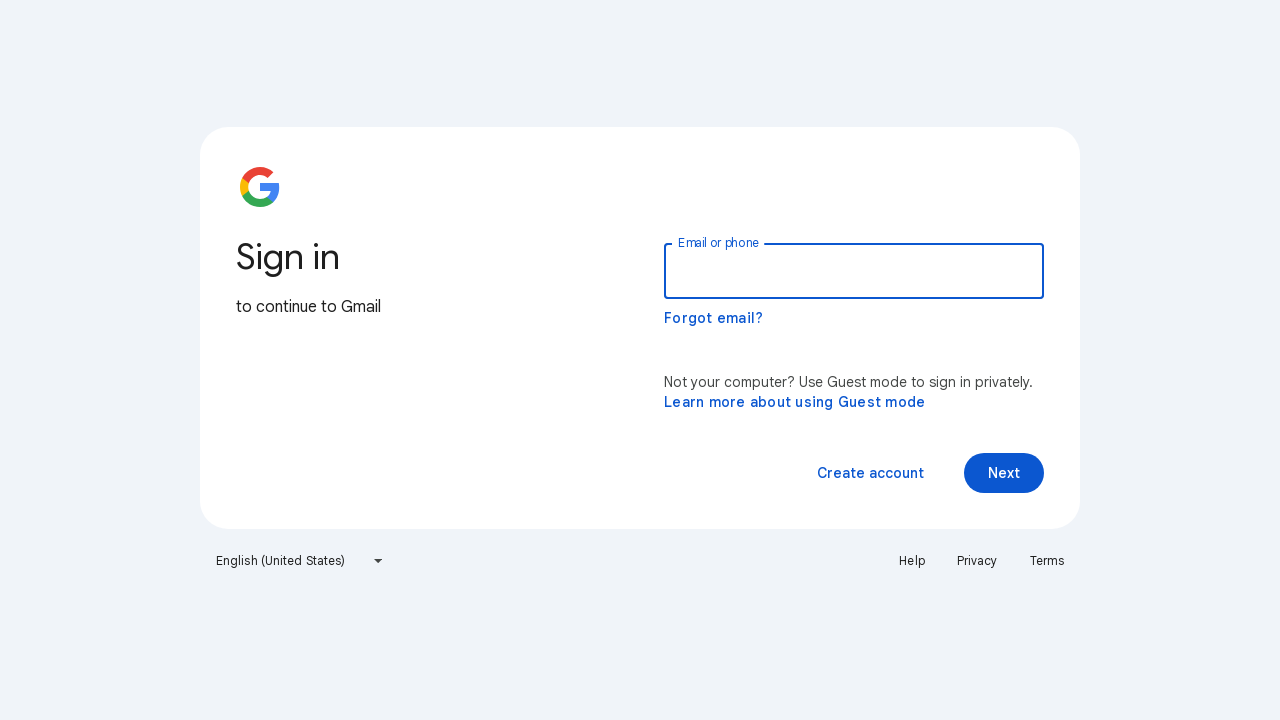

Retrieved text content from button 1: 'Next'
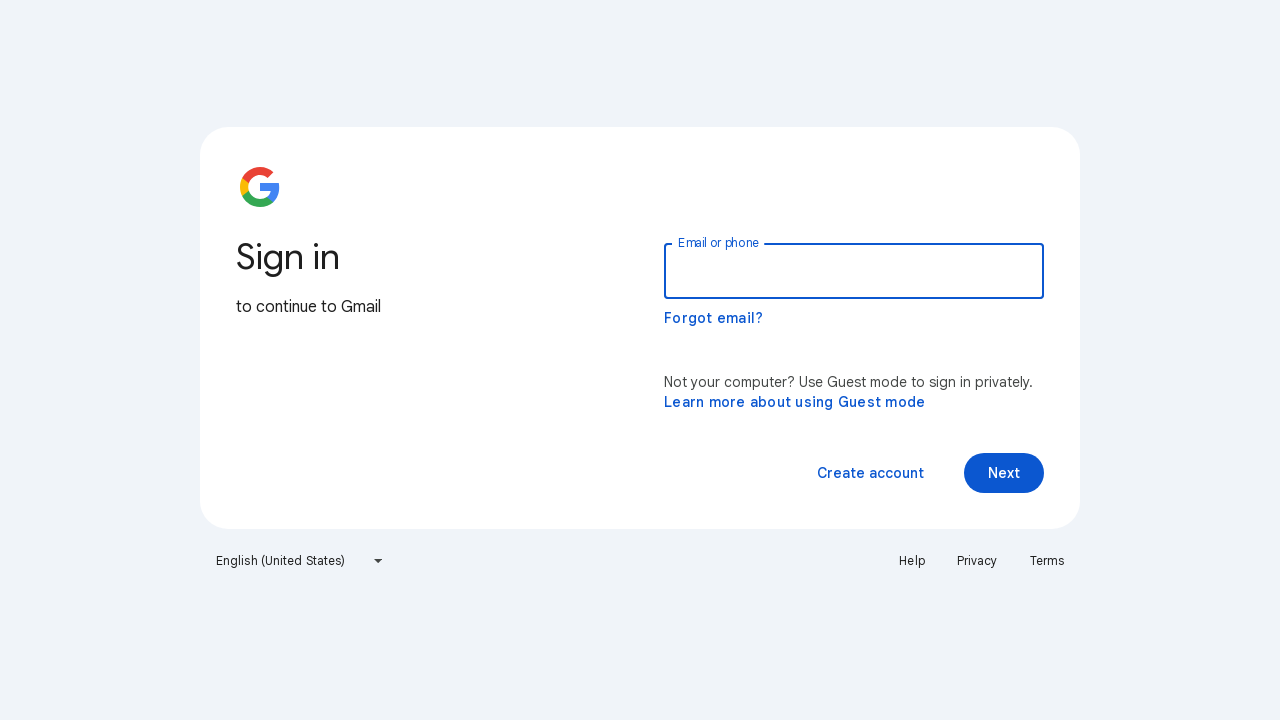

Retrieved text content from button 2: 'Create account'
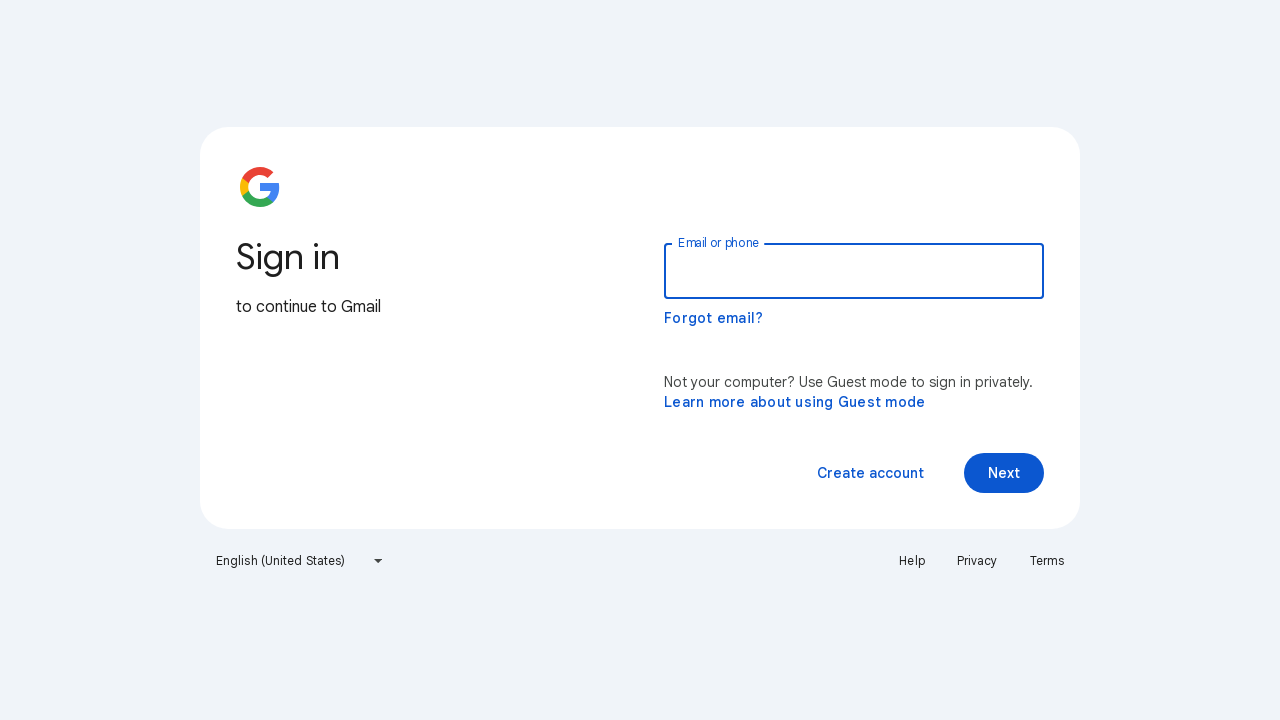

Clicked the 'Create account' button on Gmail login page at (870, 473) on .VfPpkd-vQzf8d >> nth=2
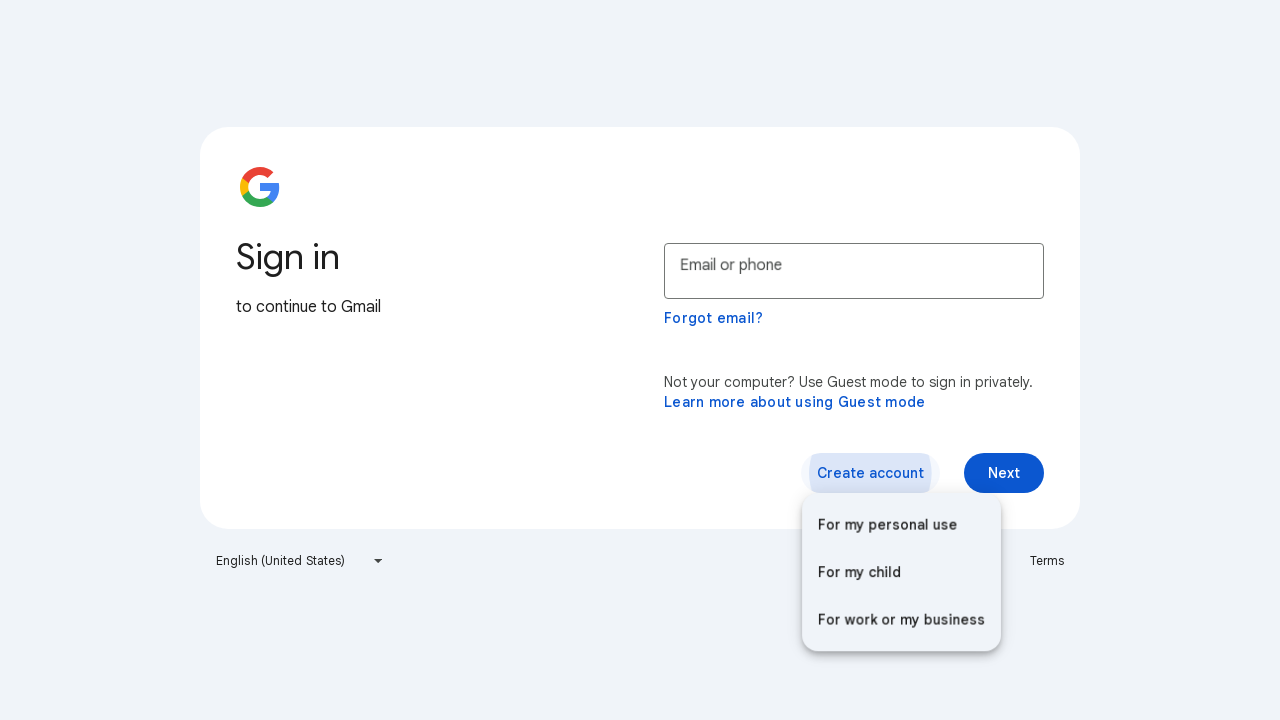

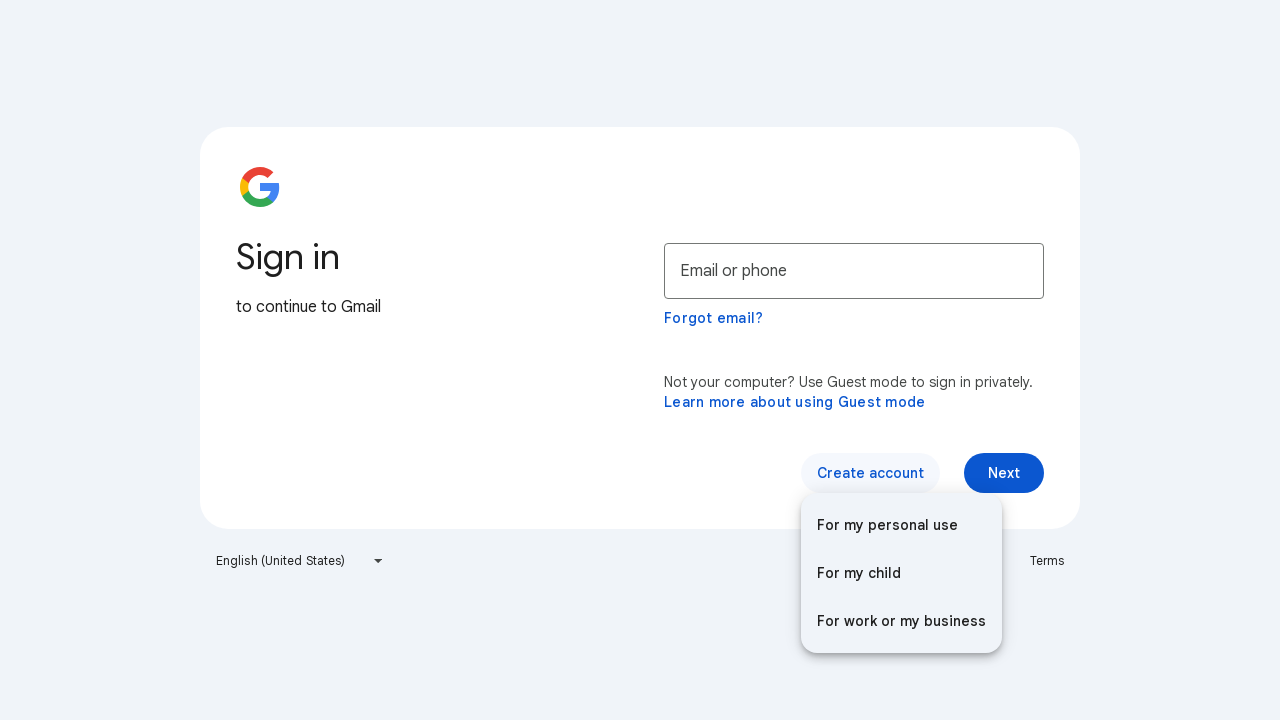